Tests jQuery UI slider interaction by switching to a demo iframe and performing drag-and-drop actions to move the slider handle back and forth multiple times.

Starting URL: https://jqueryui.com/slider/

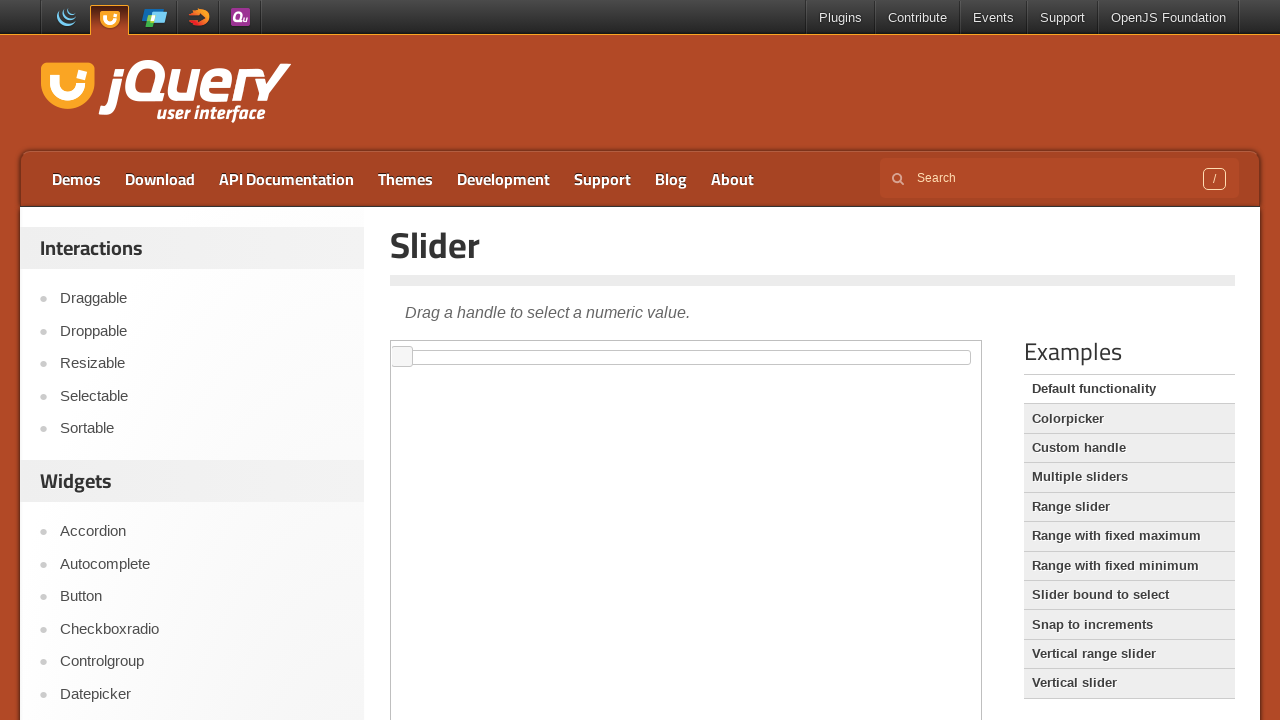

Waited for demo iframe to load
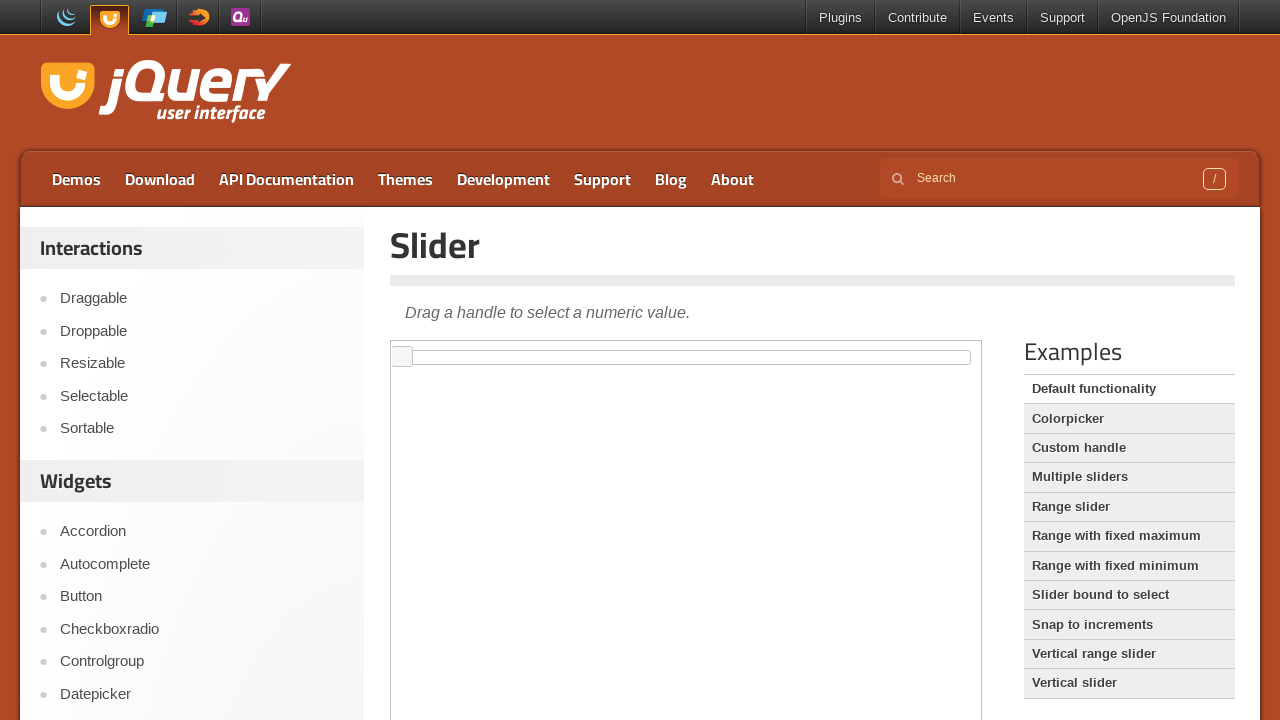

Located demo iframe containing slider
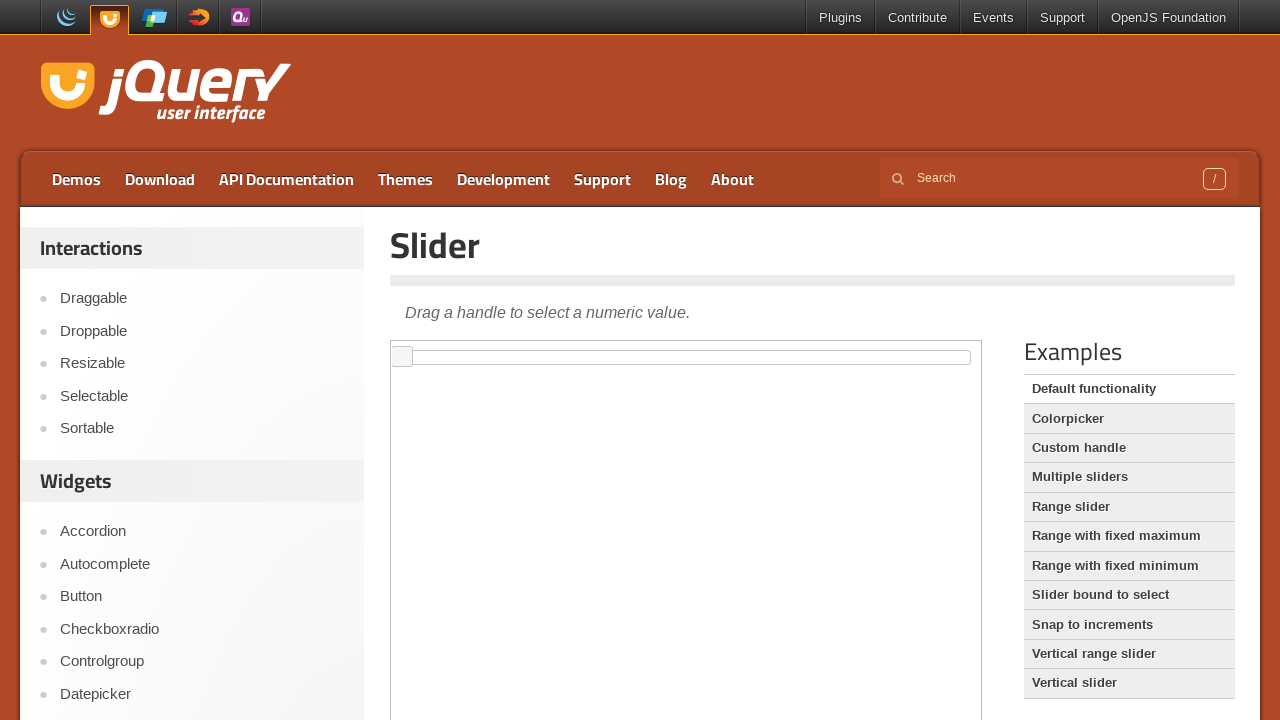

Waited for slider element to be visible
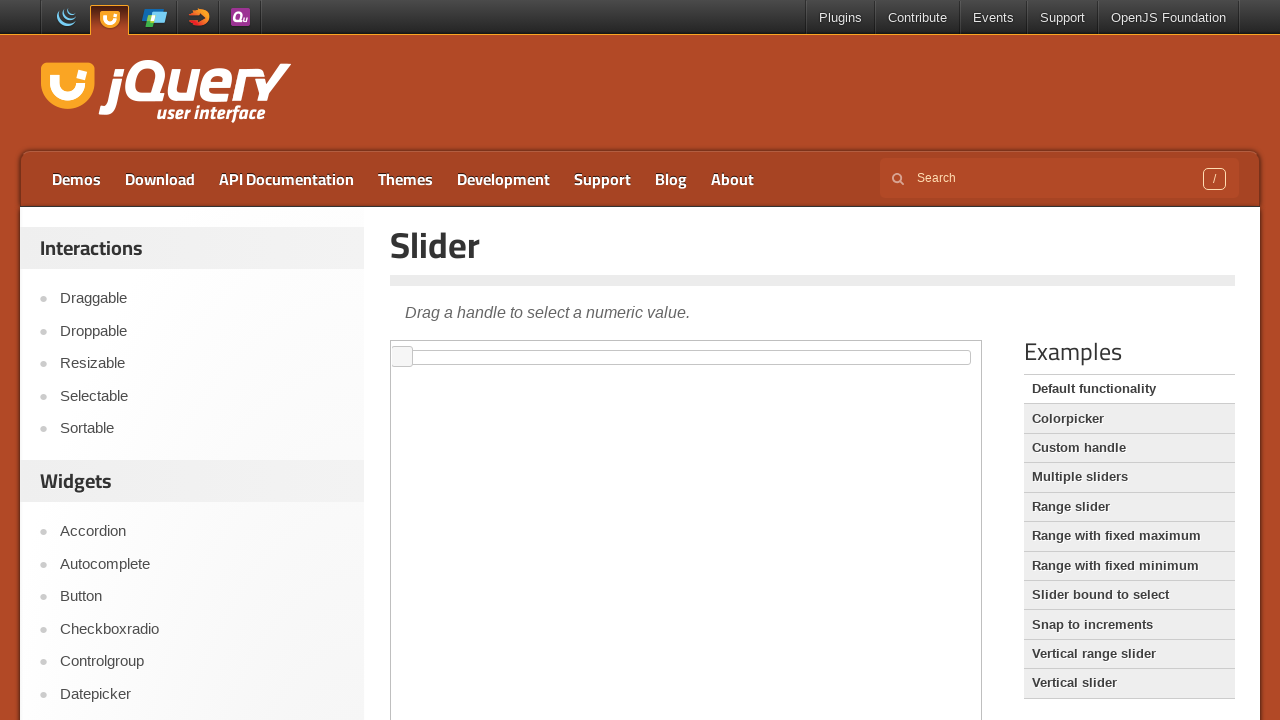

Located slider handle element
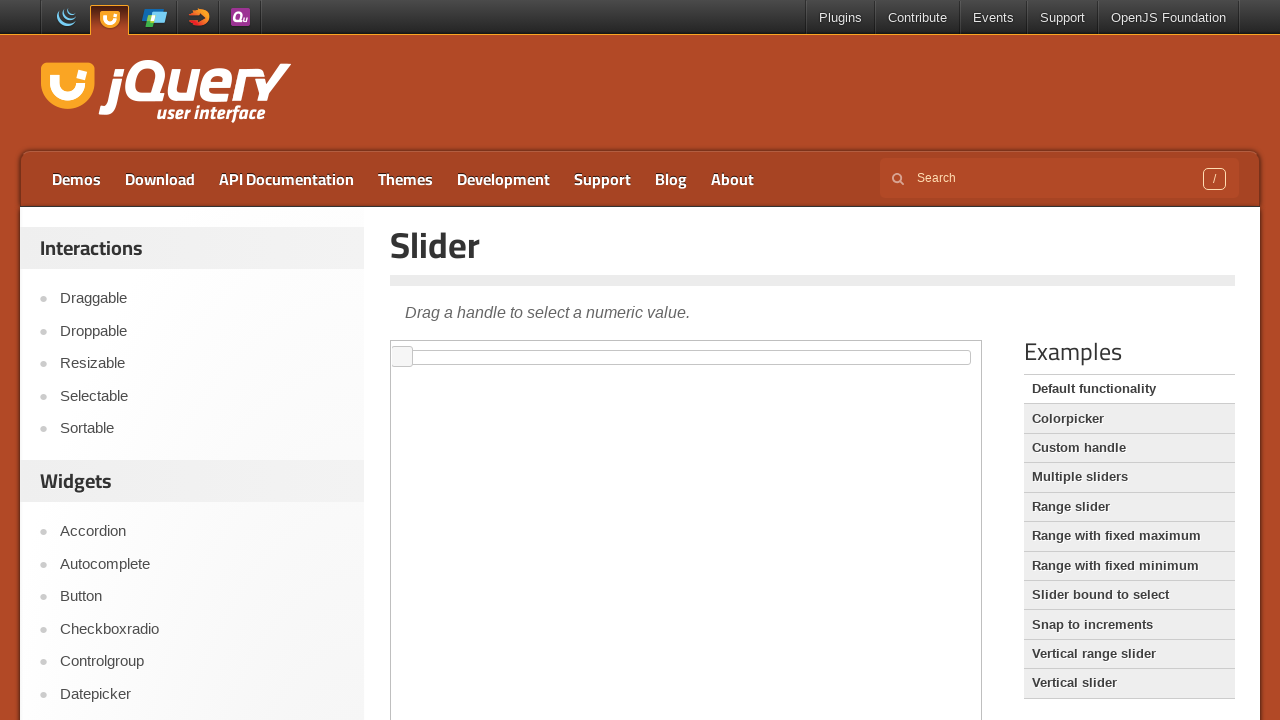

Retrieved bounding box of slider handle
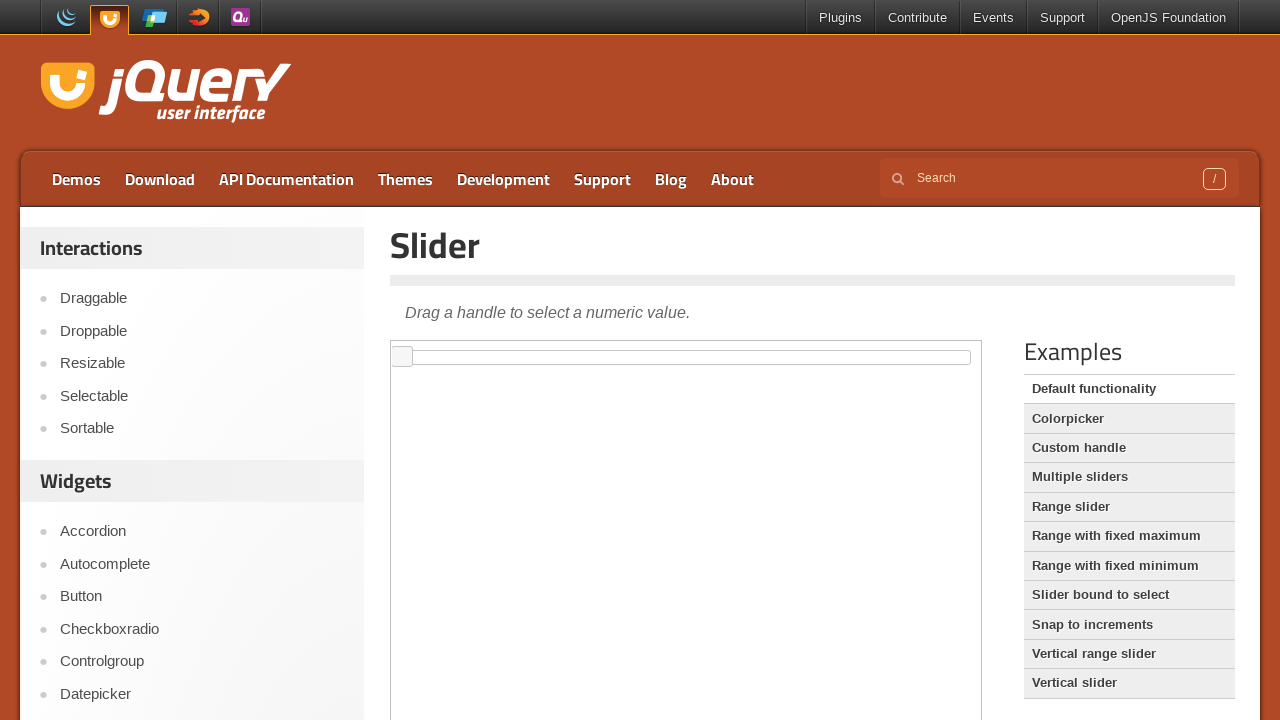

Dragged slider handle to the right by 150 pixels (iteration 1/9) at (543, 347)
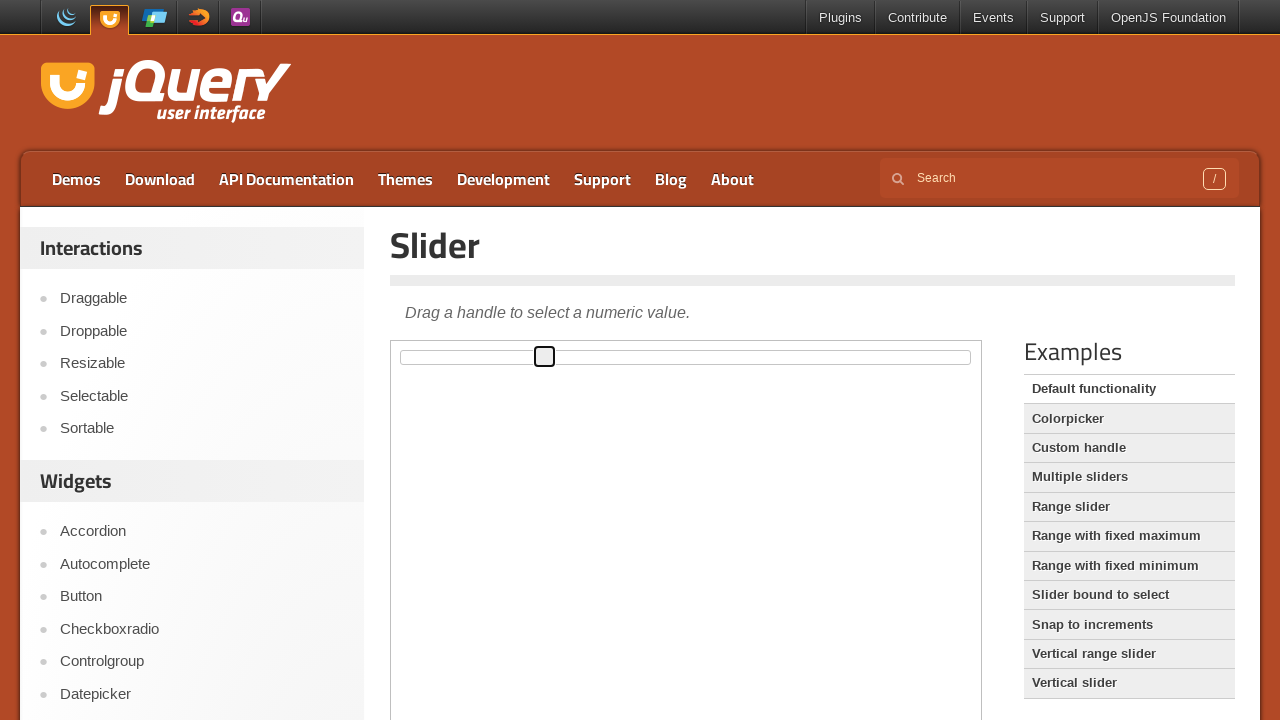

Dragged slider handle back to the left by 150 pixels (iteration 1/9) at (385, 347)
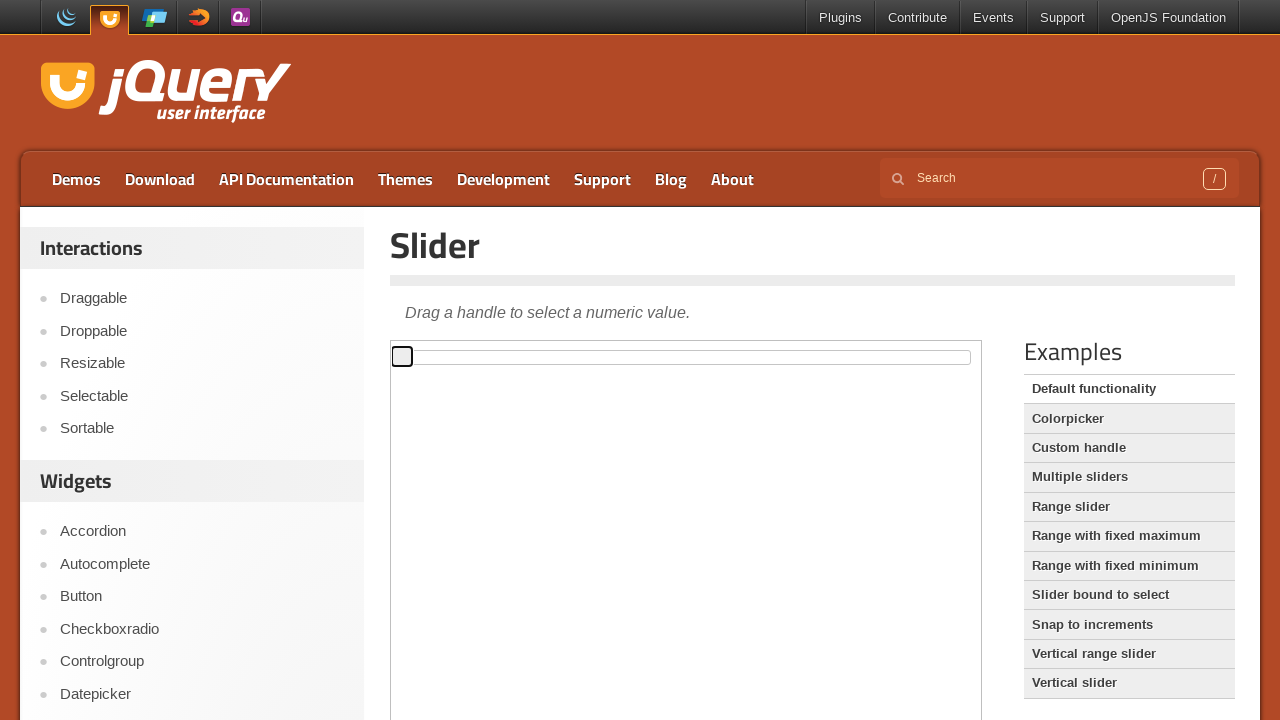

Dragged slider handle to the right by 150 pixels (iteration 2/9) at (543, 347)
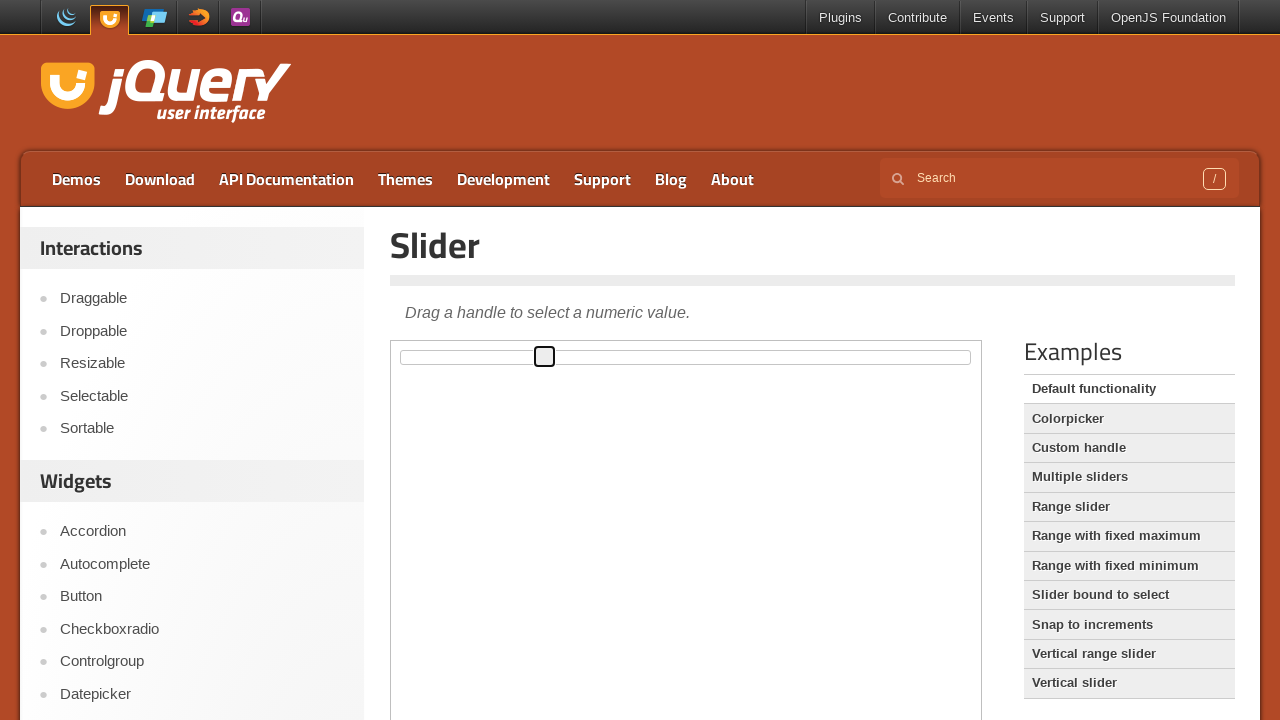

Dragged slider handle back to the left by 150 pixels (iteration 2/9) at (385, 347)
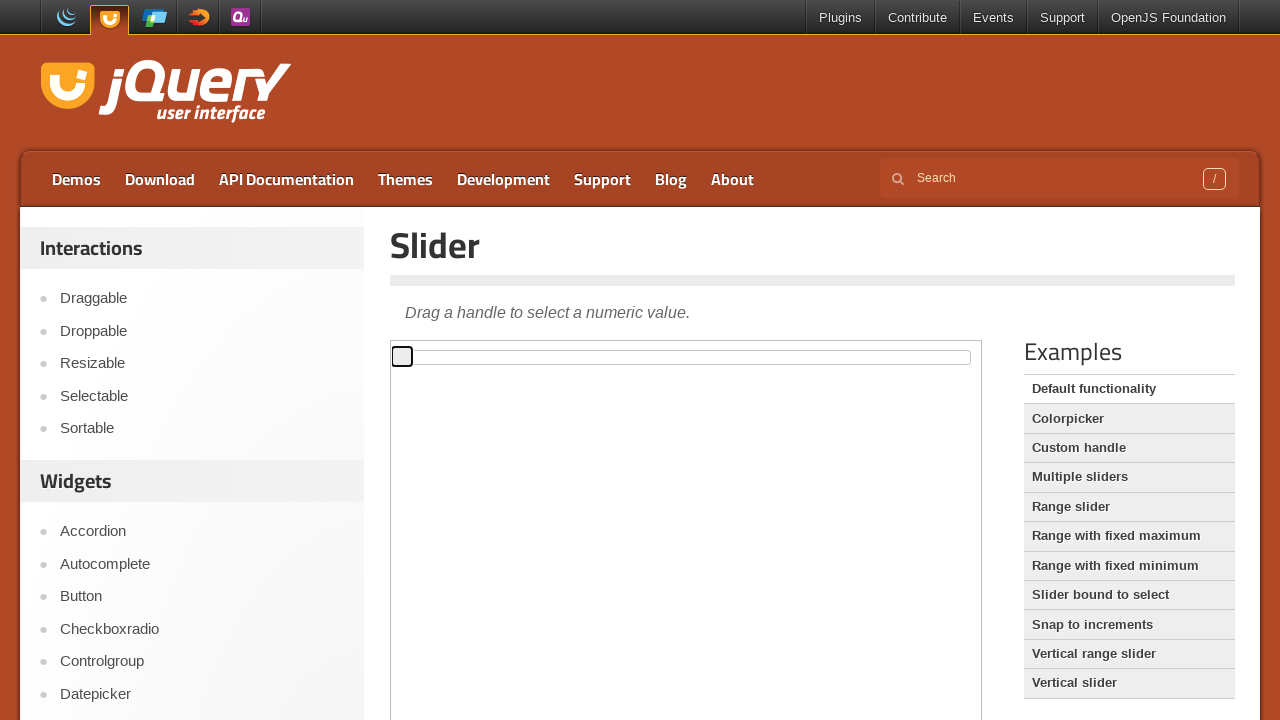

Dragged slider handle to the right by 150 pixels (iteration 3/9) at (543, 347)
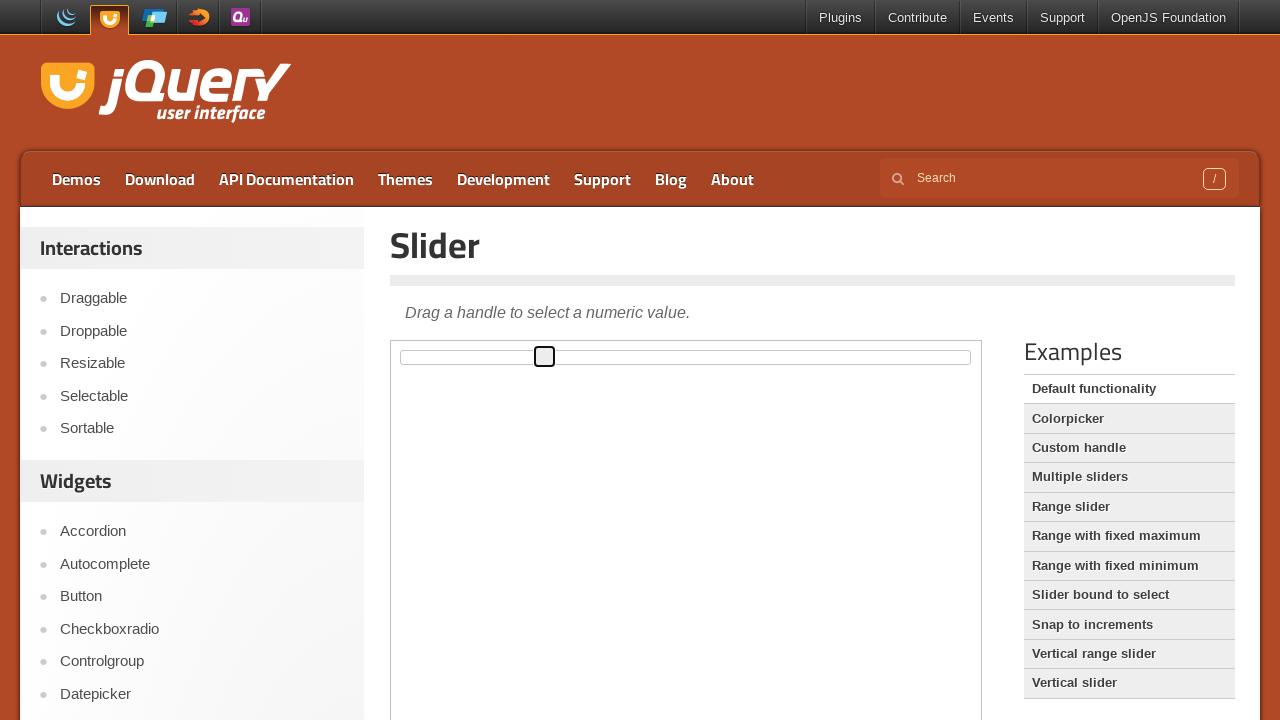

Dragged slider handle back to the left by 150 pixels (iteration 3/9) at (385, 347)
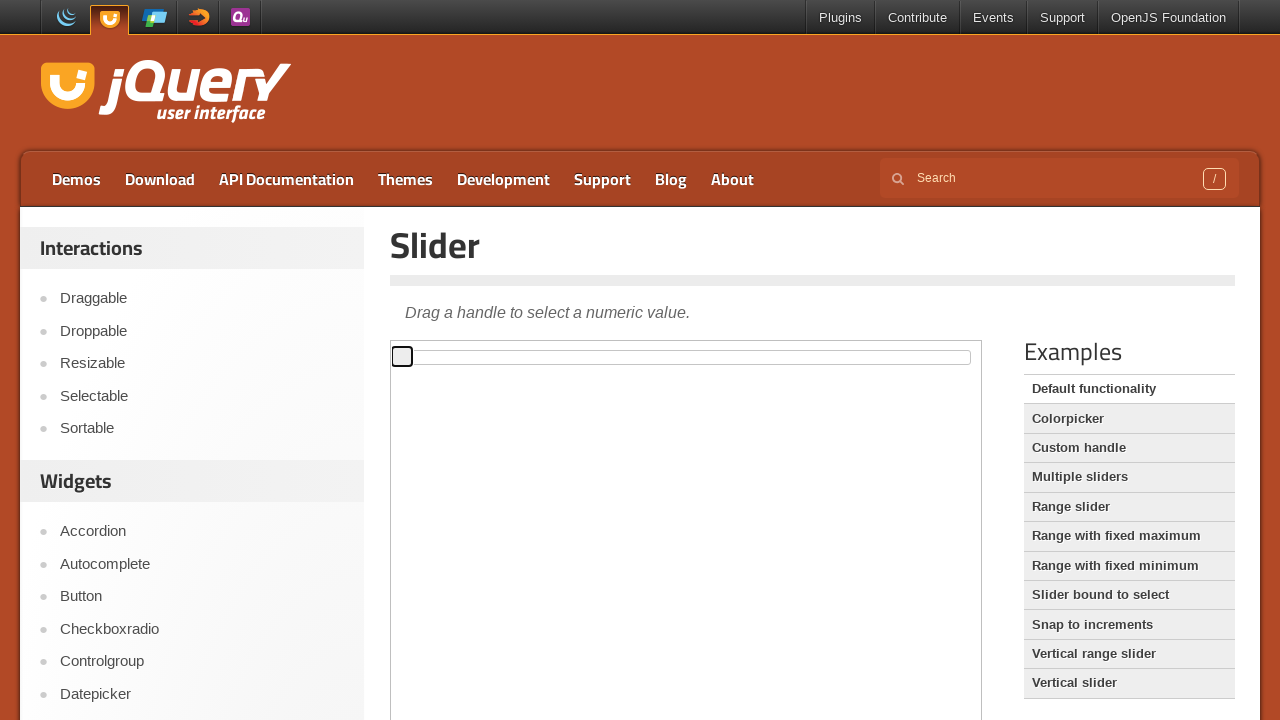

Dragged slider handle to the right by 150 pixels (iteration 4/9) at (543, 347)
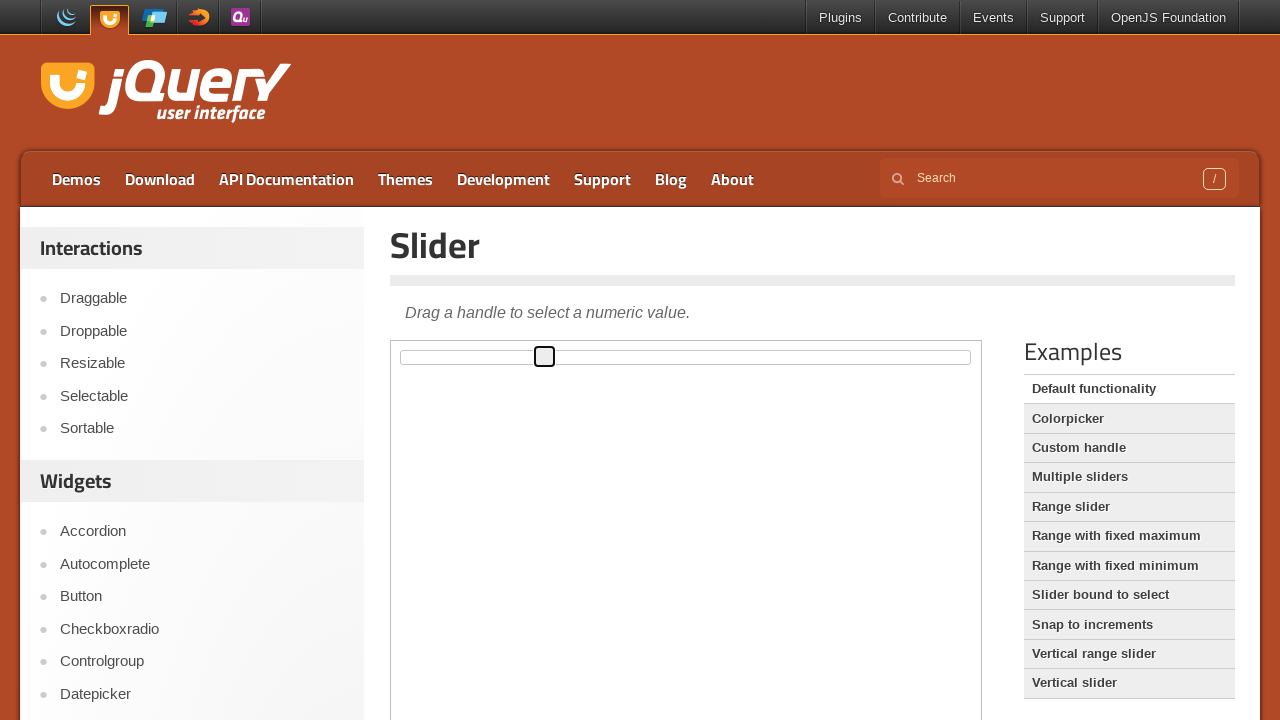

Dragged slider handle back to the left by 150 pixels (iteration 4/9) at (385, 347)
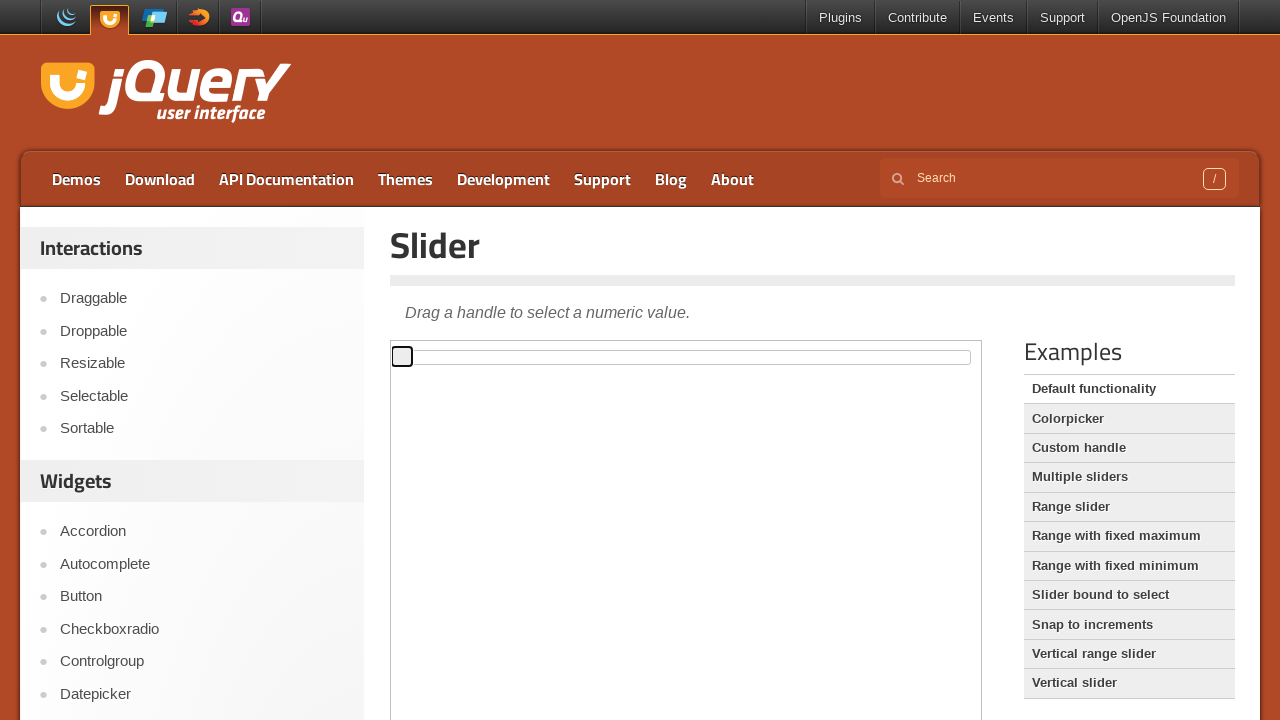

Dragged slider handle to the right by 150 pixels (iteration 5/9) at (543, 347)
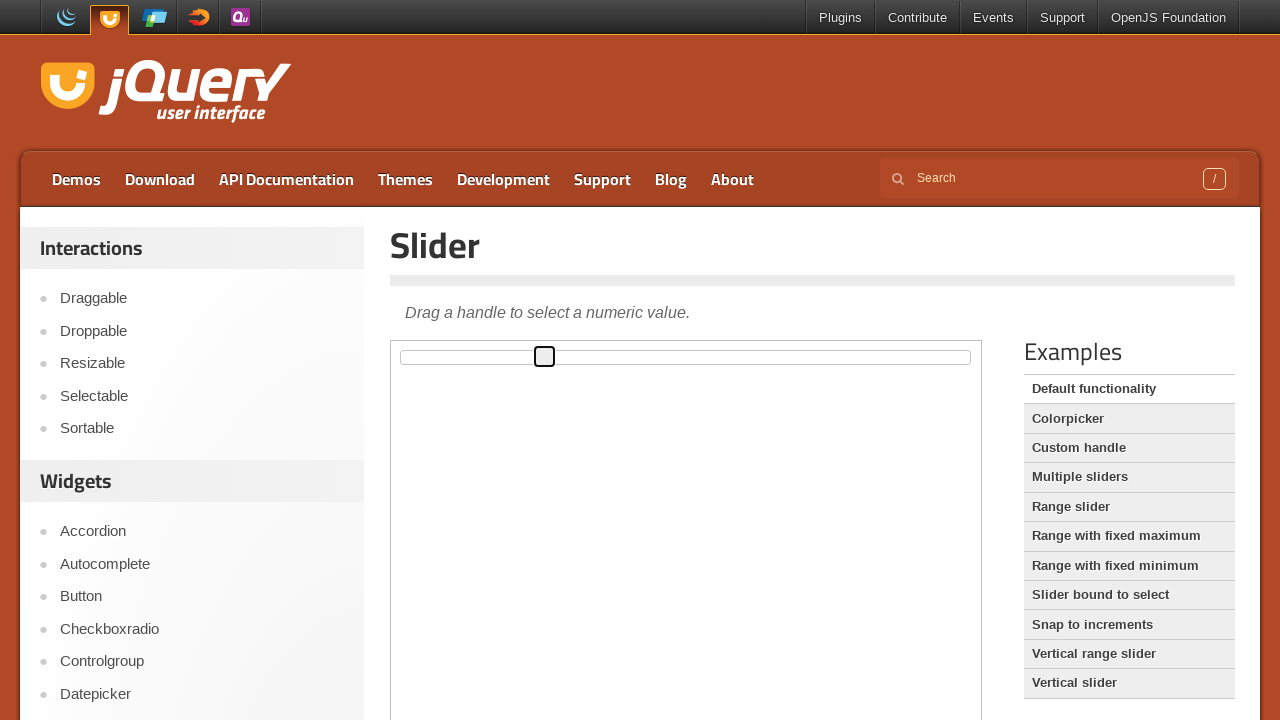

Dragged slider handle back to the left by 150 pixels (iteration 5/9) at (385, 347)
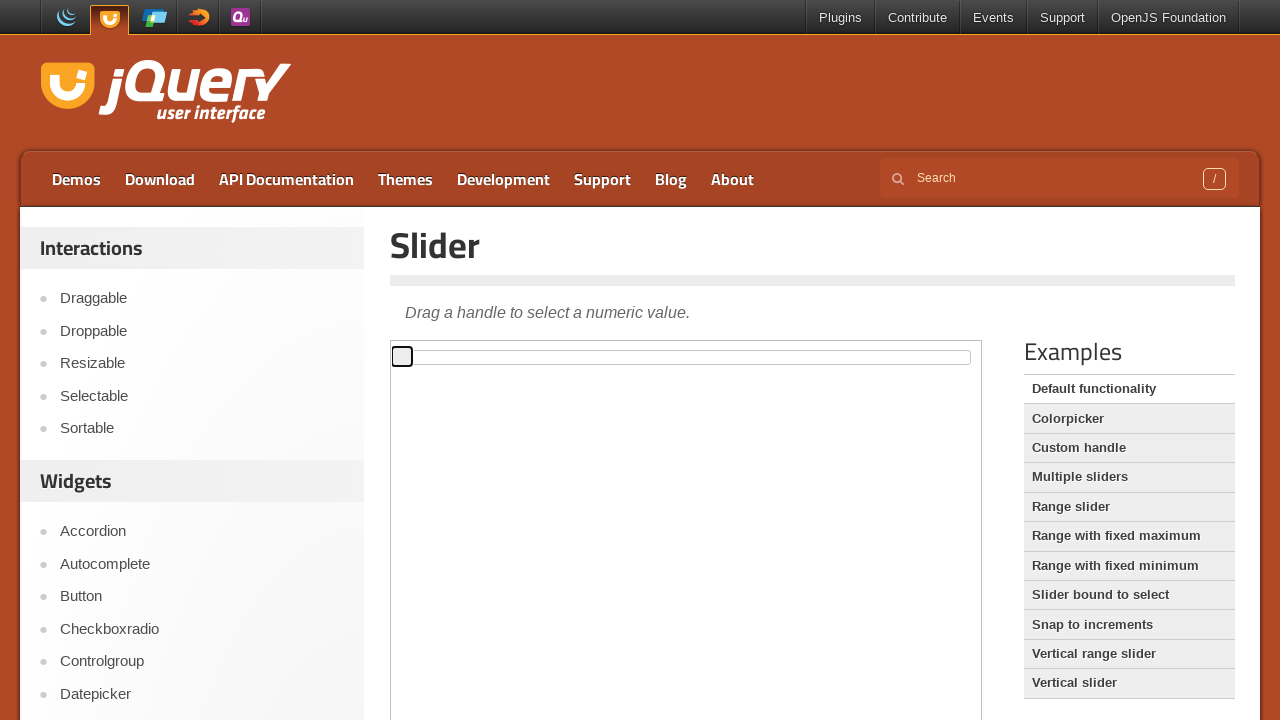

Dragged slider handle to the right by 150 pixels (iteration 6/9) at (543, 347)
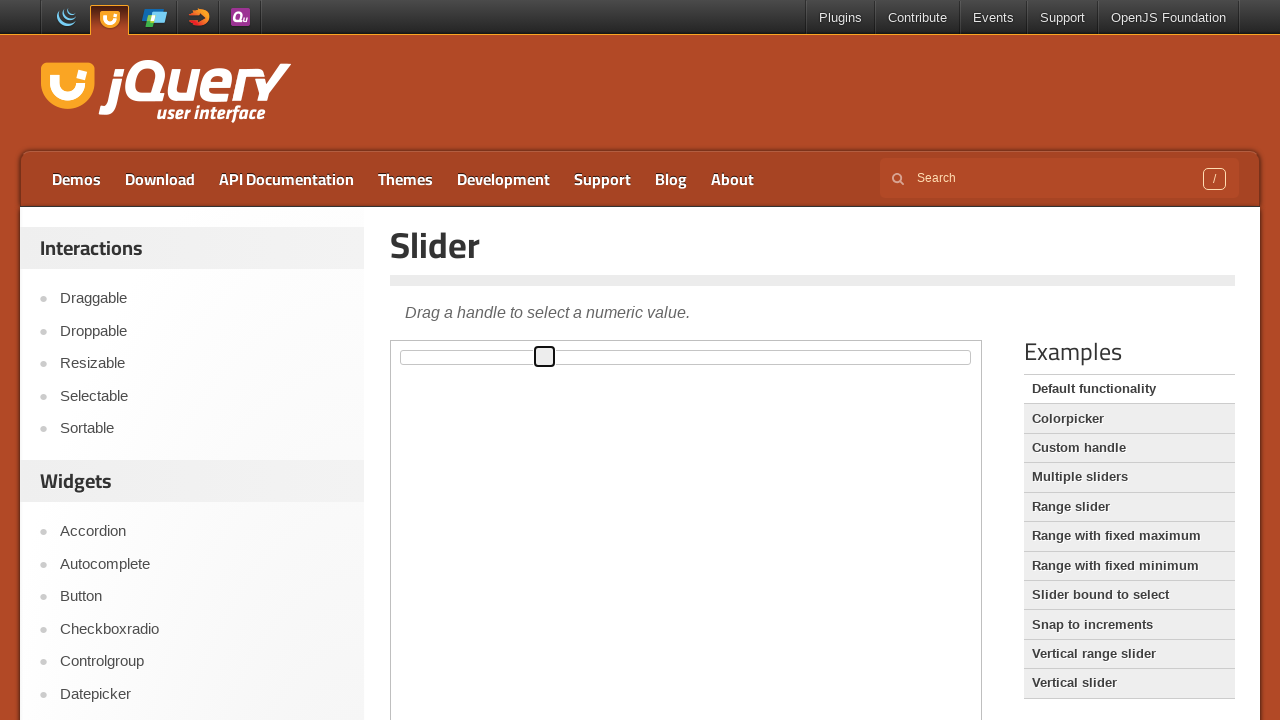

Dragged slider handle back to the left by 150 pixels (iteration 6/9) at (385, 347)
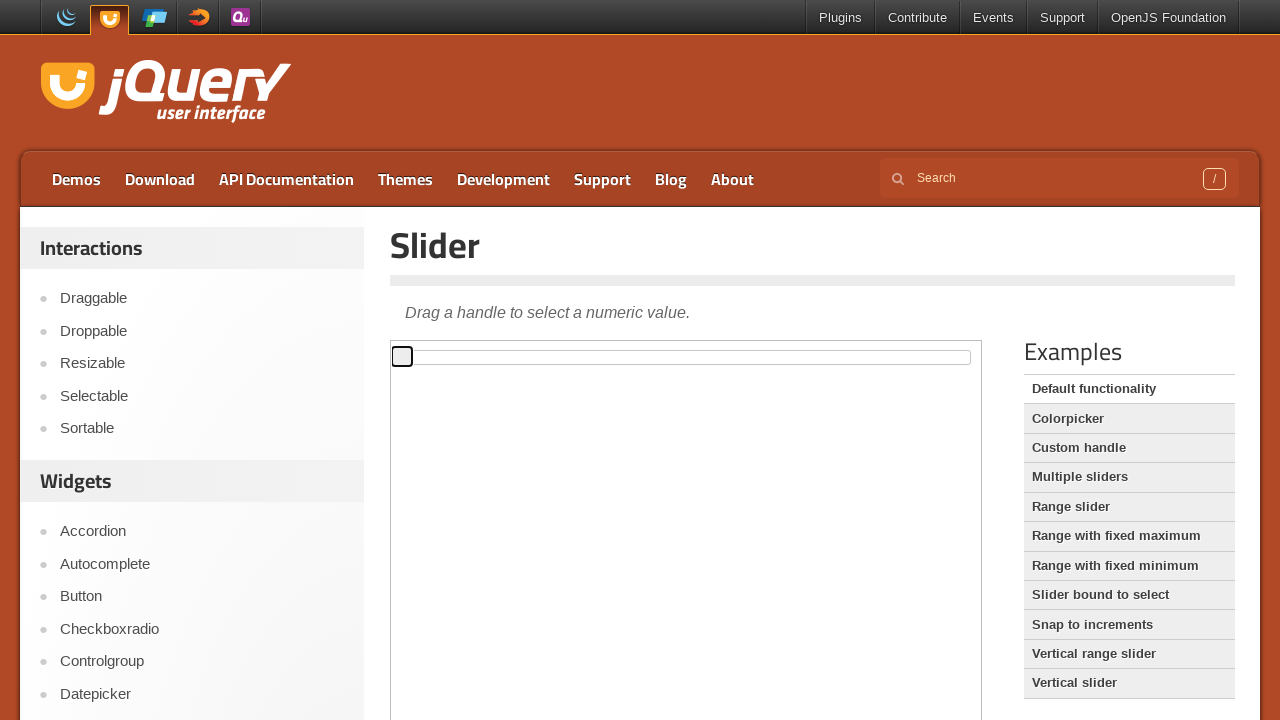

Dragged slider handle to the right by 150 pixels (iteration 7/9) at (543, 347)
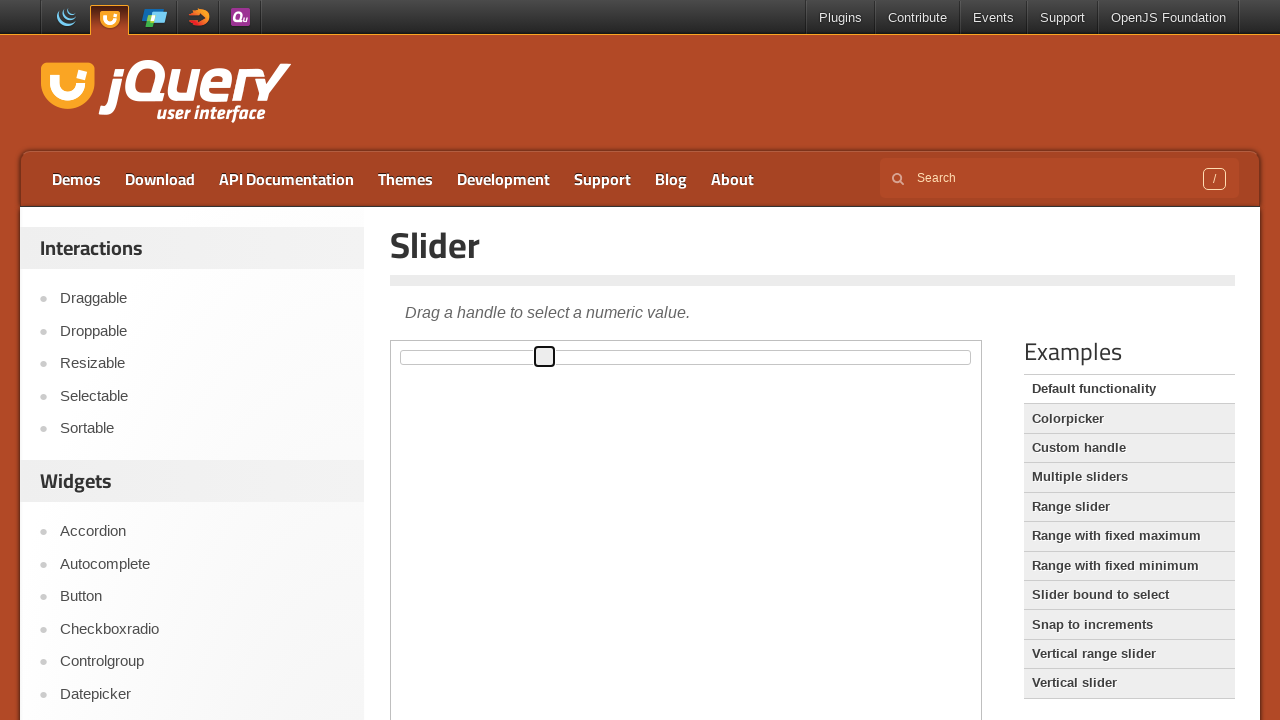

Dragged slider handle back to the left by 150 pixels (iteration 7/9) at (385, 347)
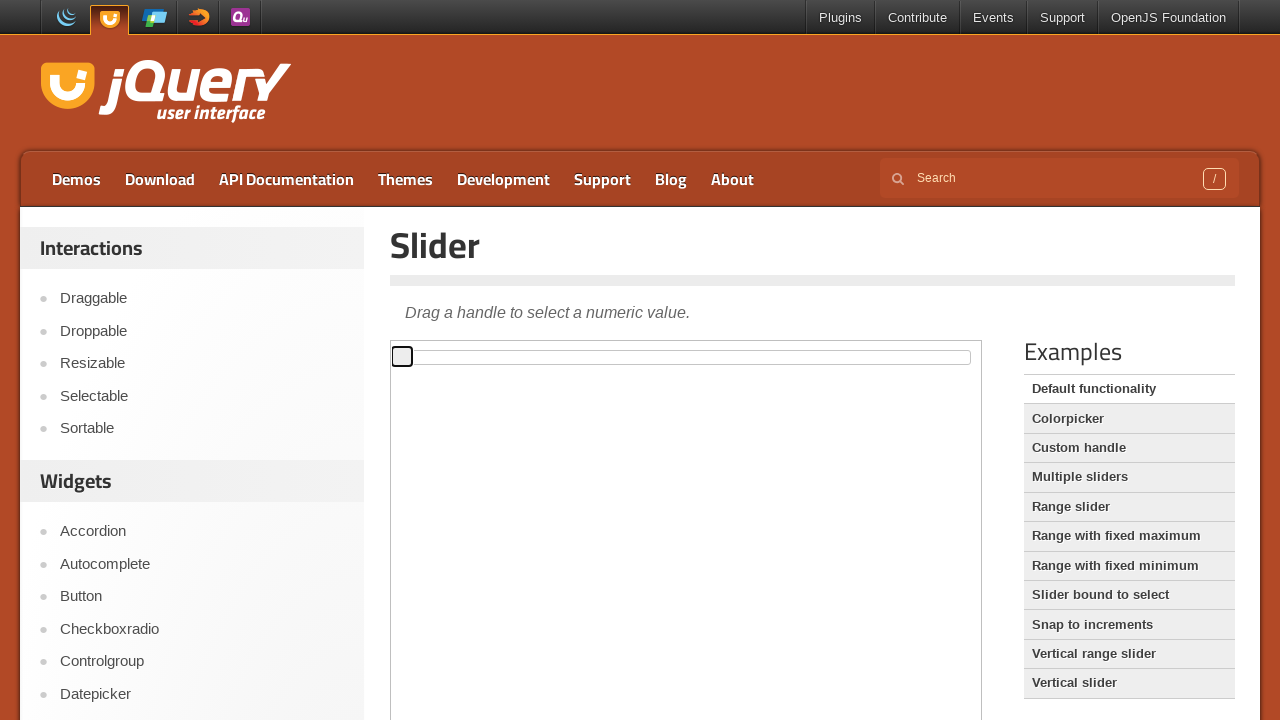

Dragged slider handle to the right by 150 pixels (iteration 8/9) at (543, 347)
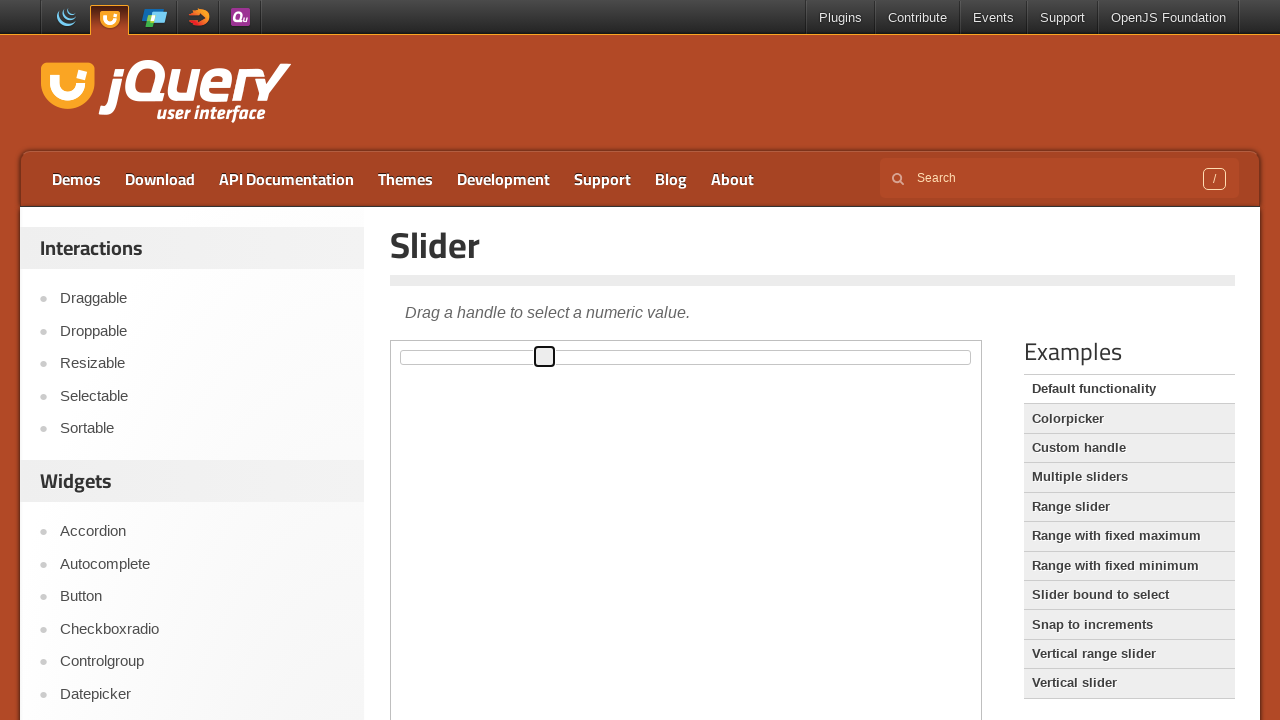

Dragged slider handle back to the left by 150 pixels (iteration 8/9) at (385, 347)
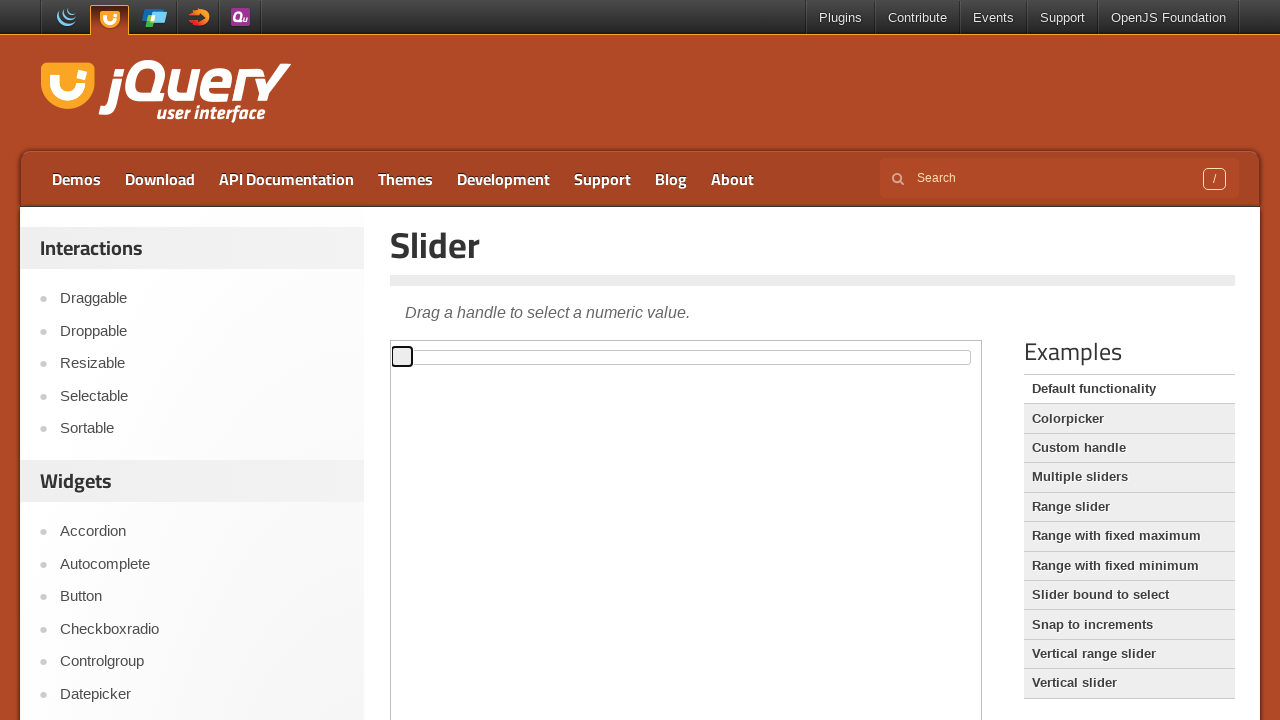

Dragged slider handle to the right by 150 pixels (iteration 9/9) at (543, 347)
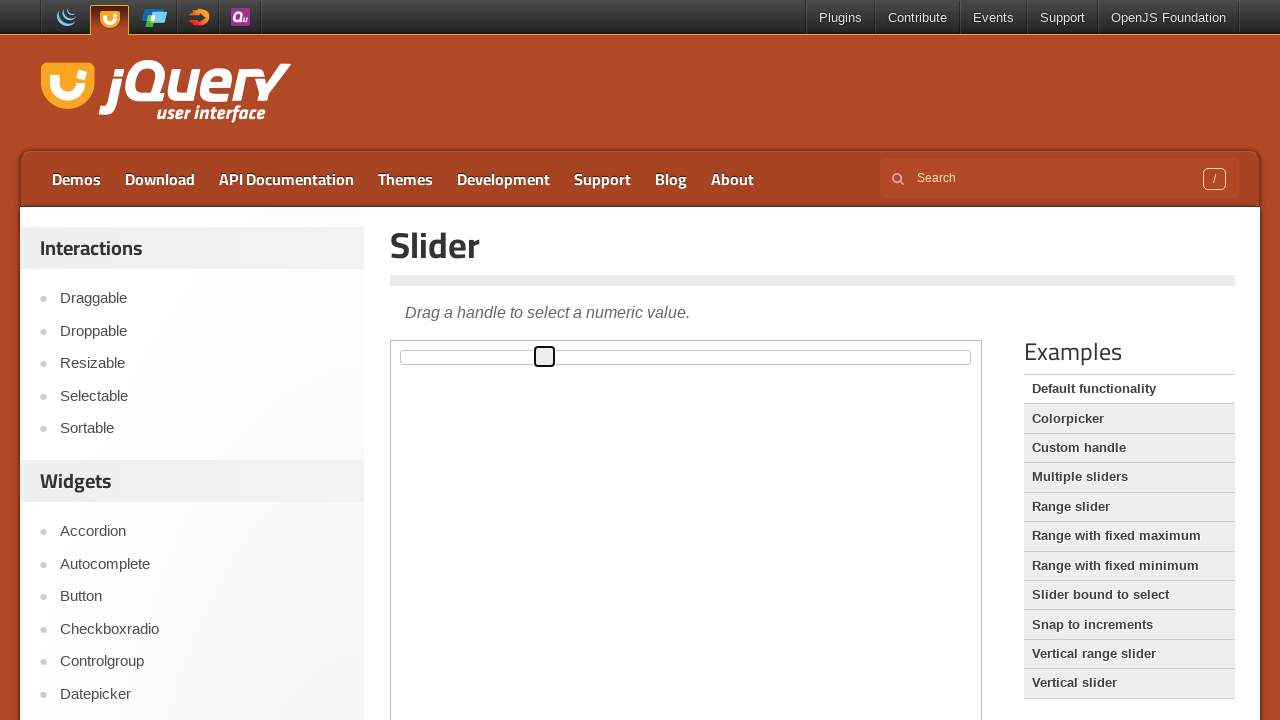

Dragged slider handle back to the left by 150 pixels (iteration 9/9) at (385, 347)
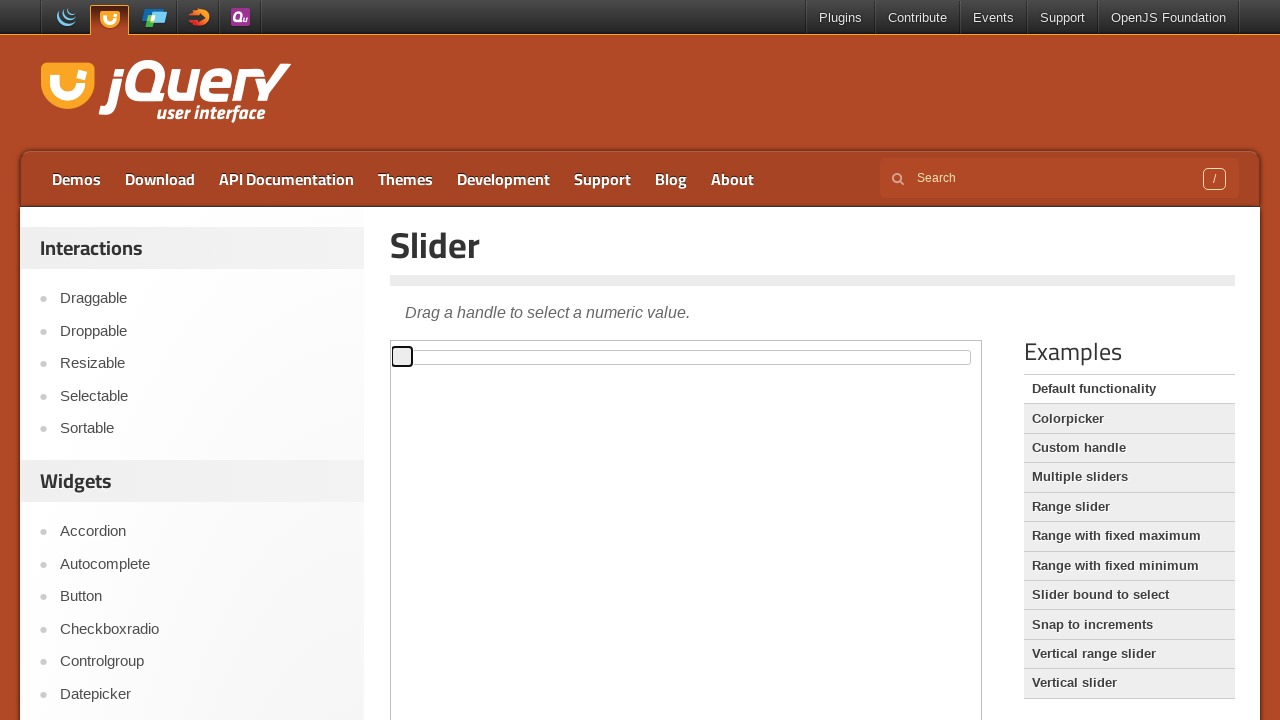

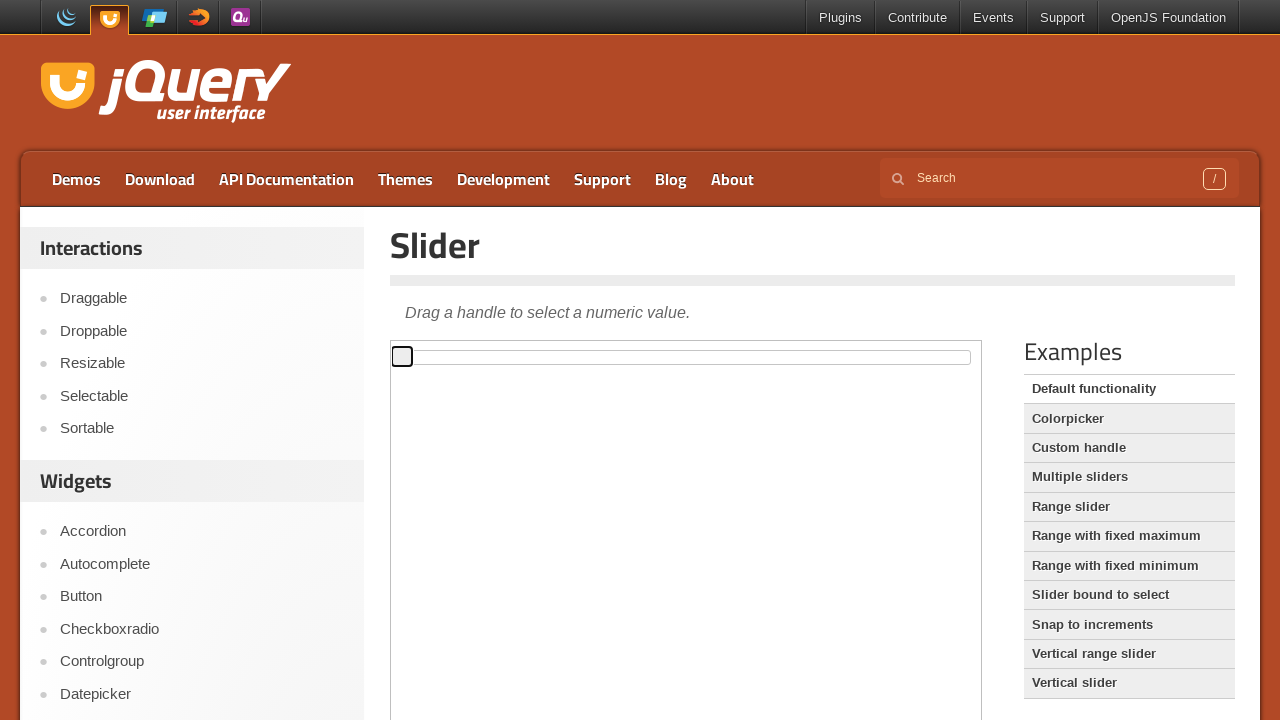